Performs a drag-and-drop action from the draggable element to a specific offset position

Starting URL: https://crossbrowsertesting.github.io/drag-and-drop

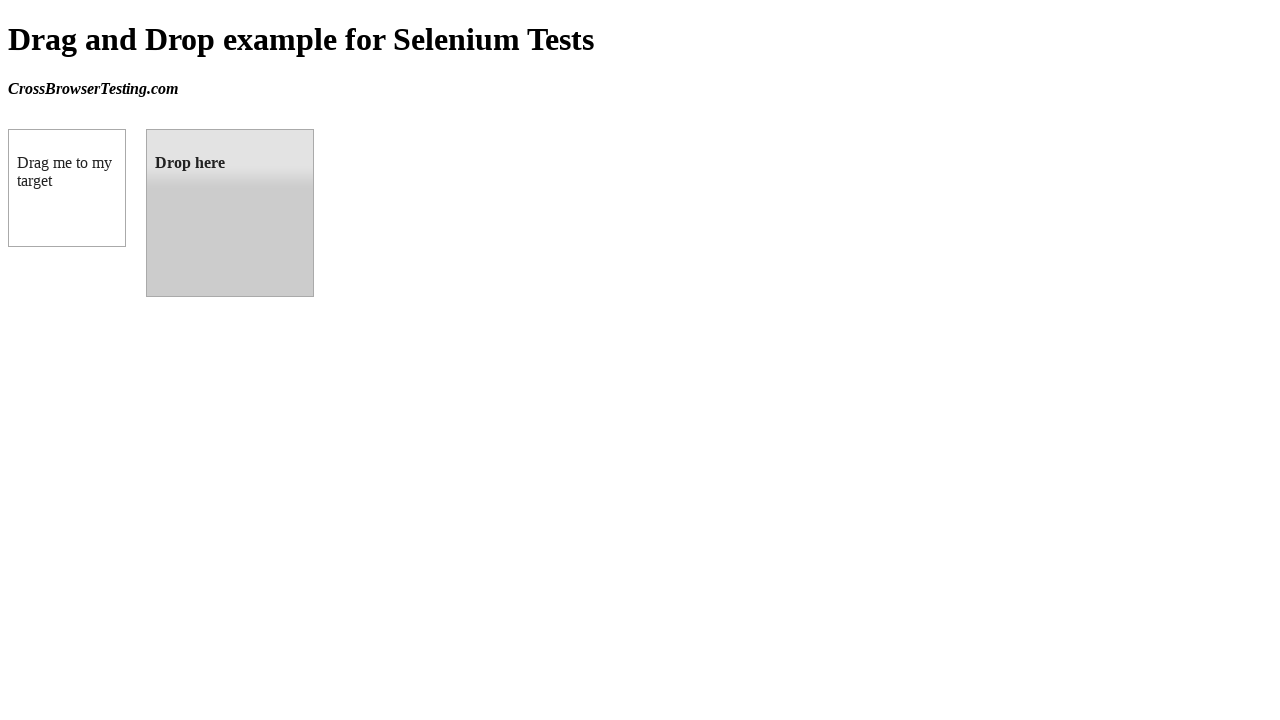

Located draggable element
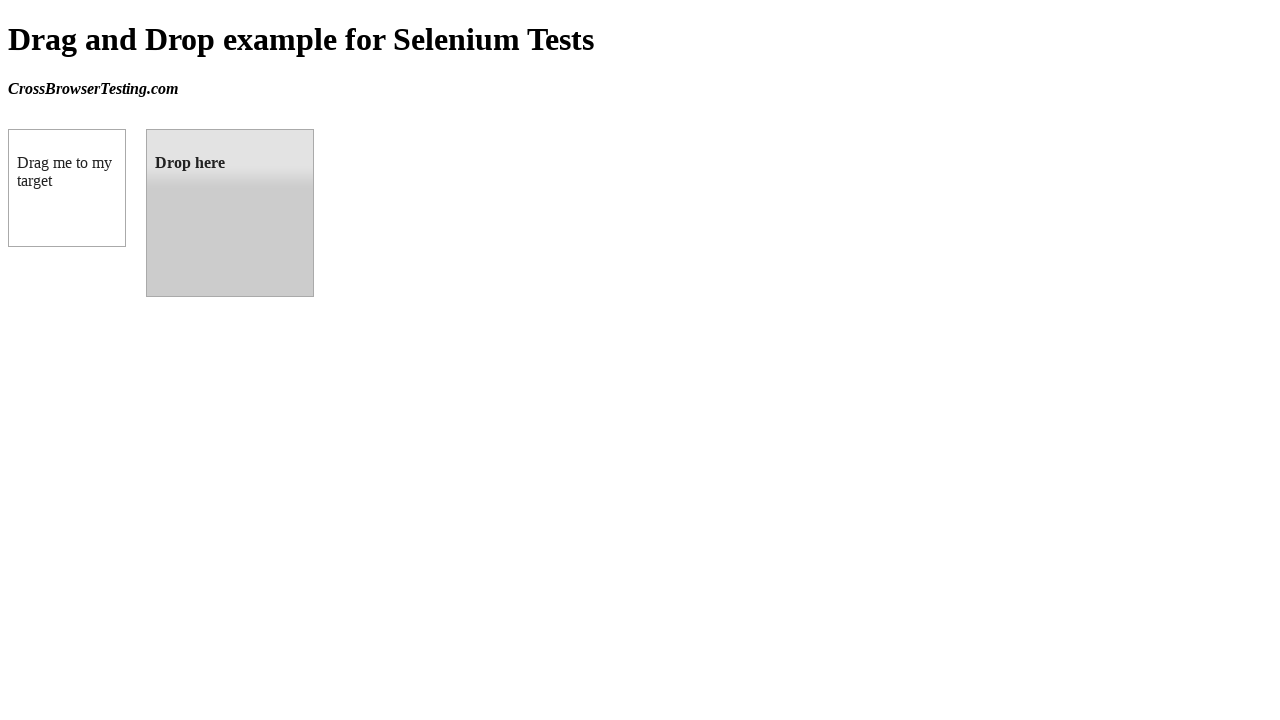

Located droppable target element
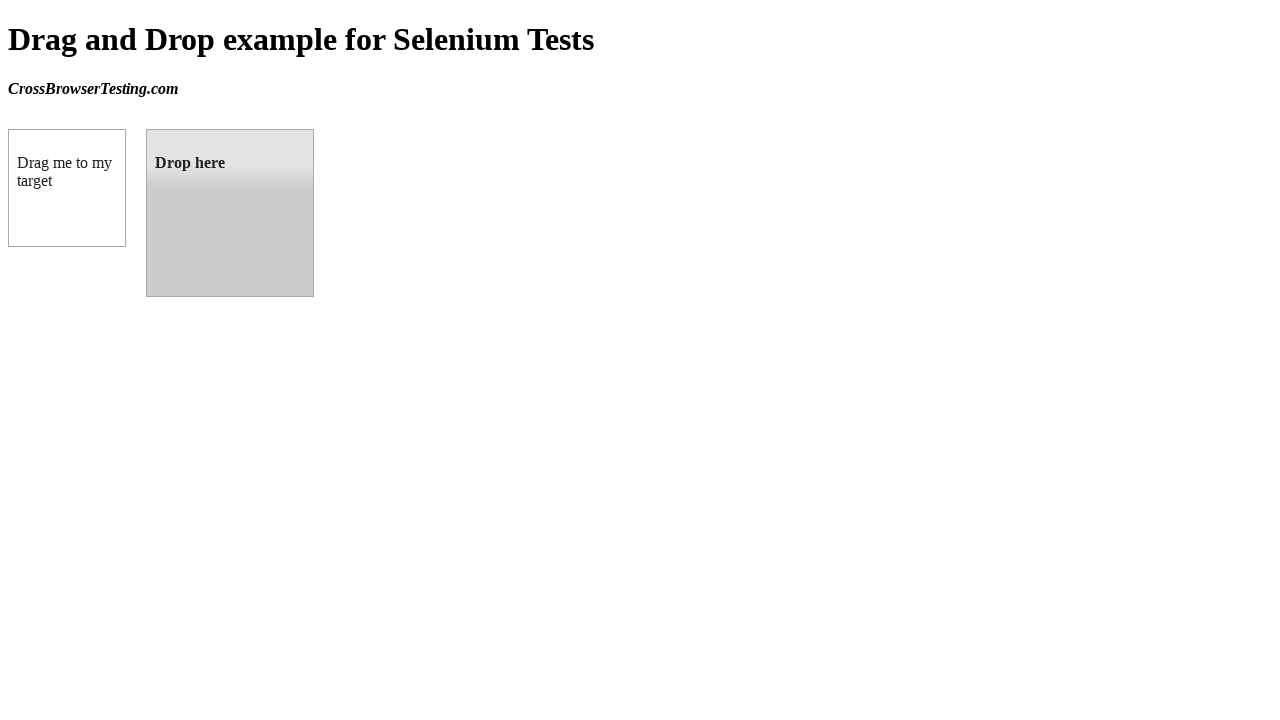

Retrieved target element bounding box
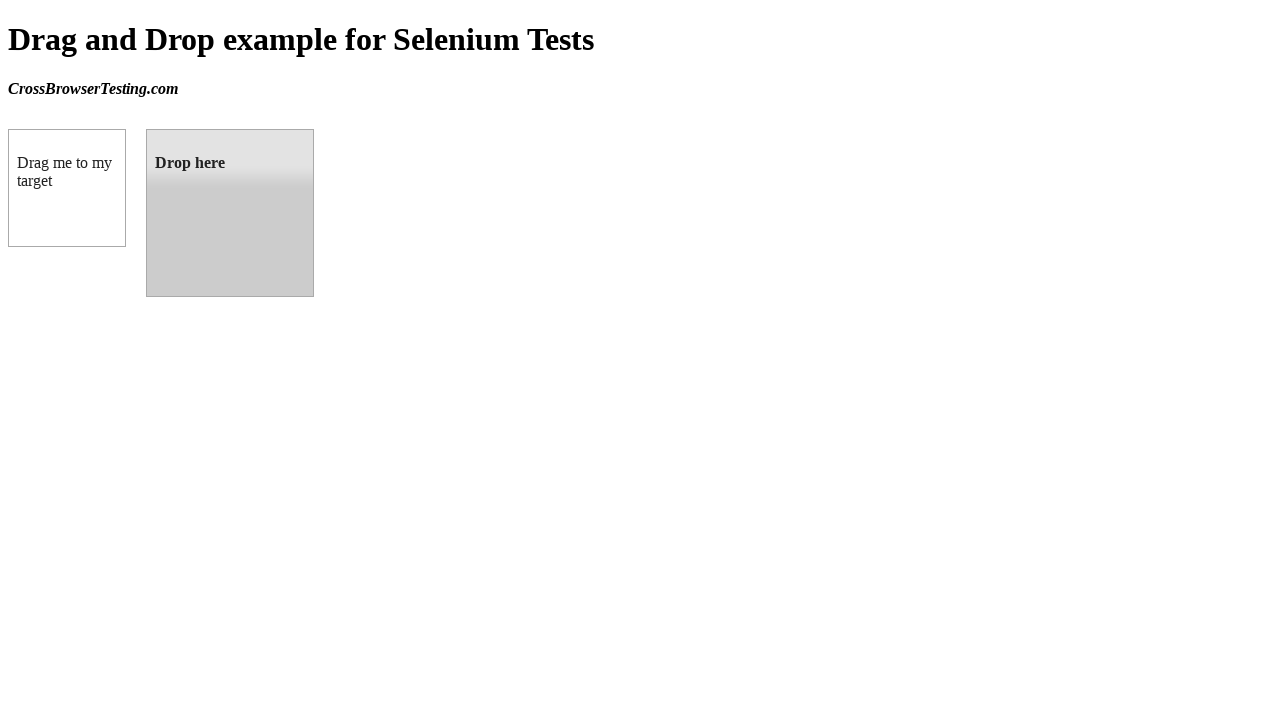

Performed drag-and-drop from draggable element to droppable target at (230, 213)
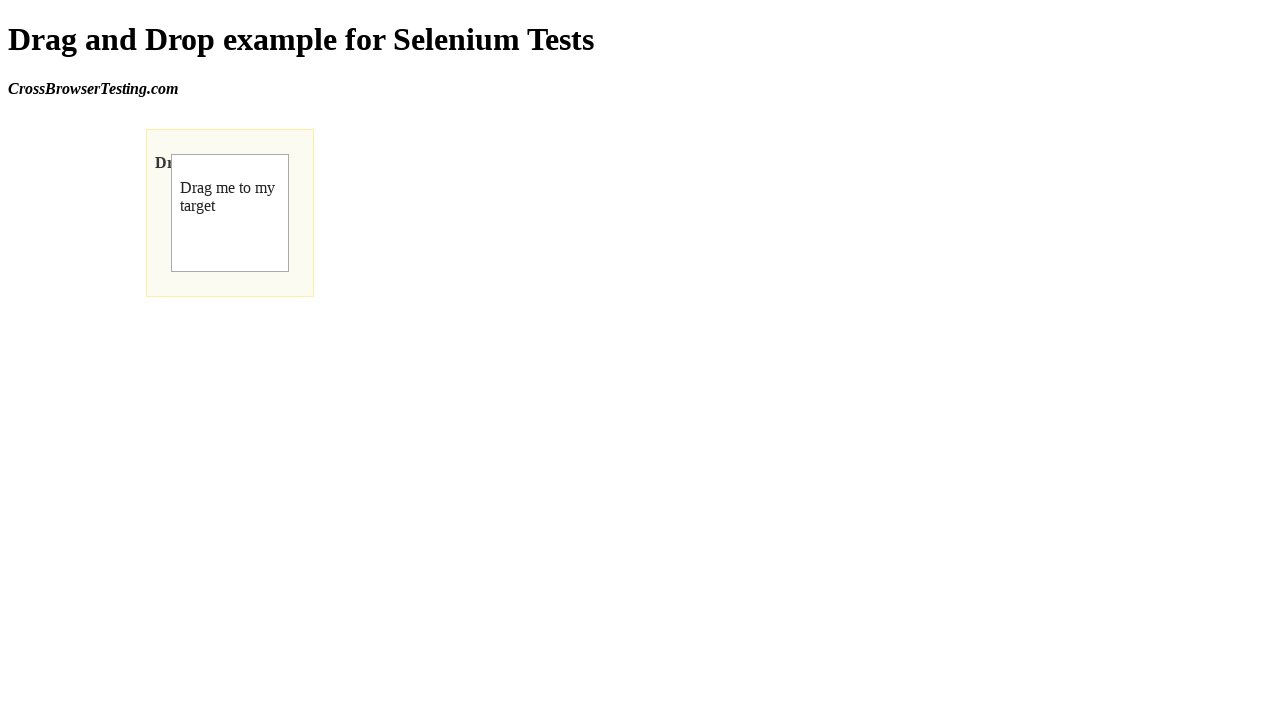

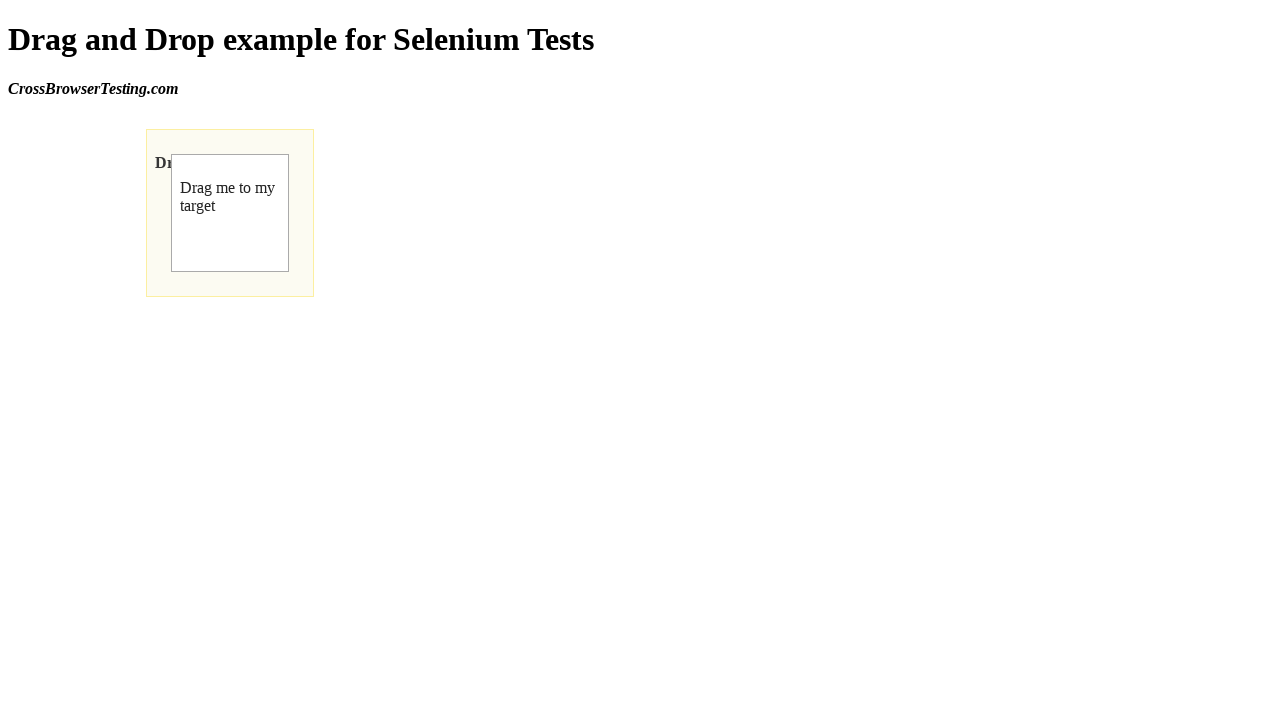